Tests a registration form by filling in first name, last name, email, phone, and address fields, then submitting and verifying successful registration message.

Starting URL: http://suninjuly.github.io/registration1.html

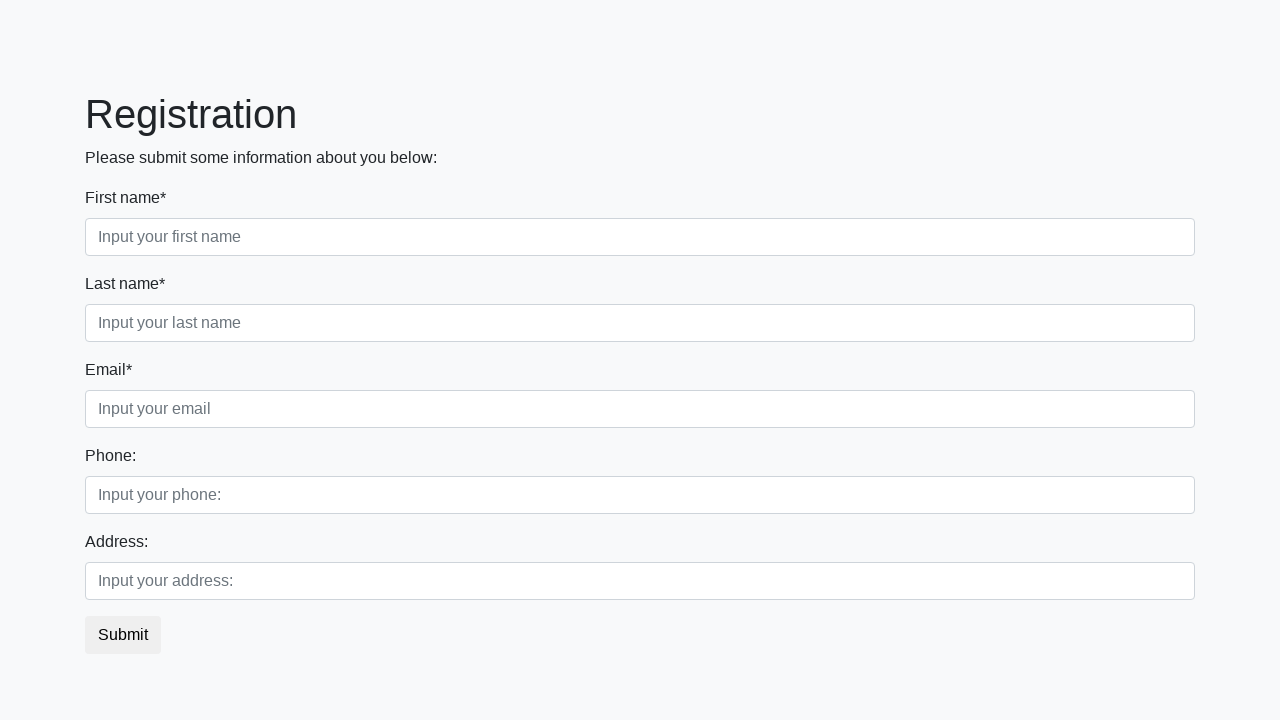

Filled first name field with 'Michael' on [placeholder="Input your first name"]
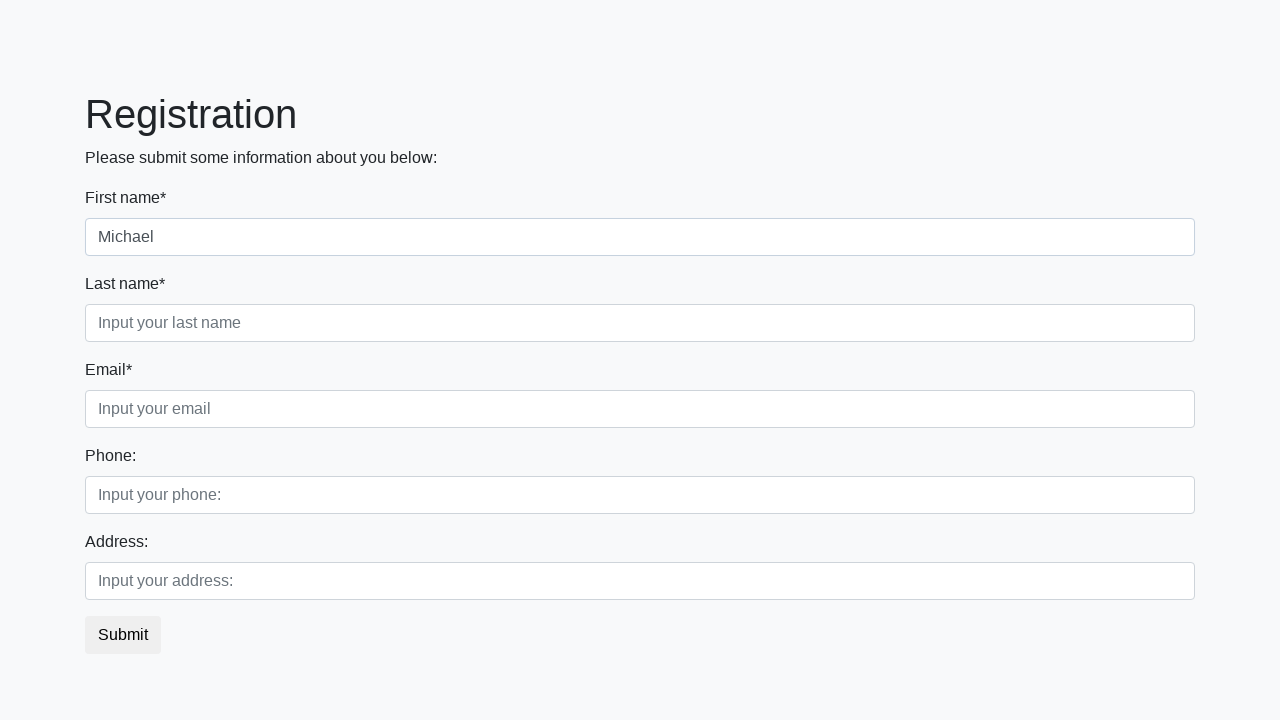

Filled last name field with 'Johnson' on [placeholder="Input your last name"]
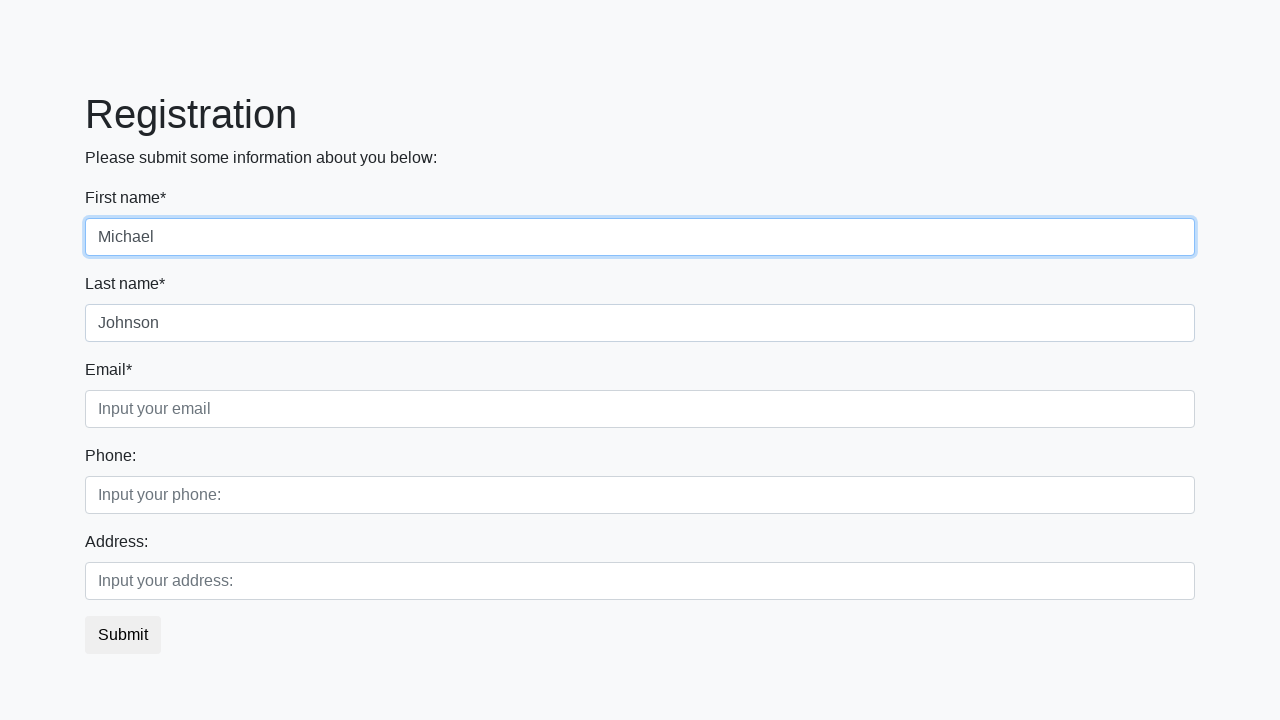

Filled email field with 'michael.johnson@testmail.com' on [placeholder="Input your email"]
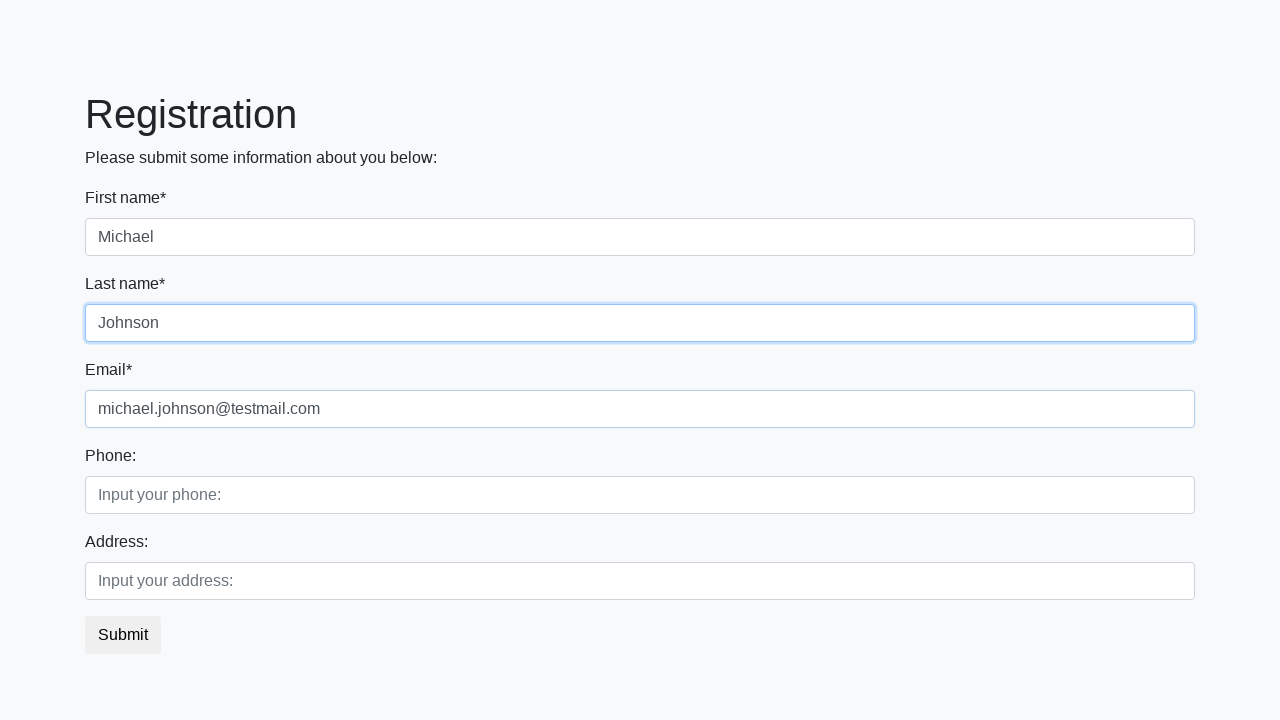

Filled phone field with '5551234567' on [placeholder="Input your phone:"]
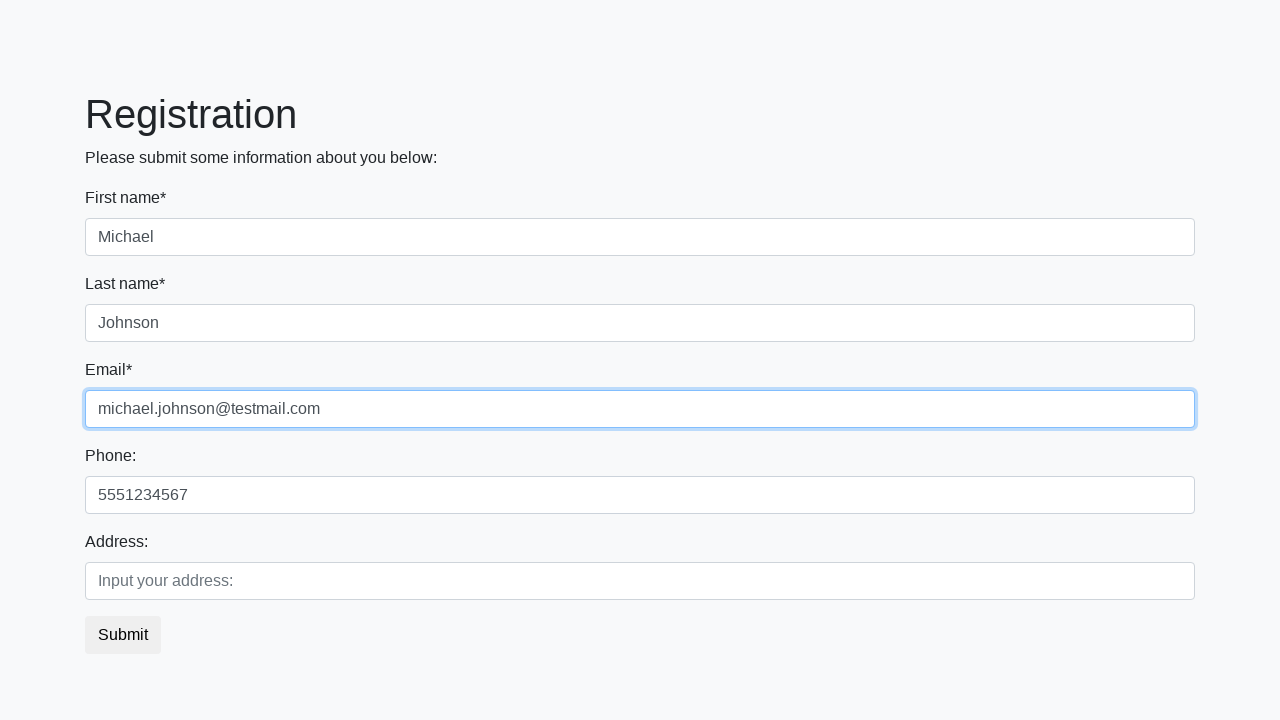

Filled address field with '123 Test Street, New York' on [placeholder="Input your address:"]
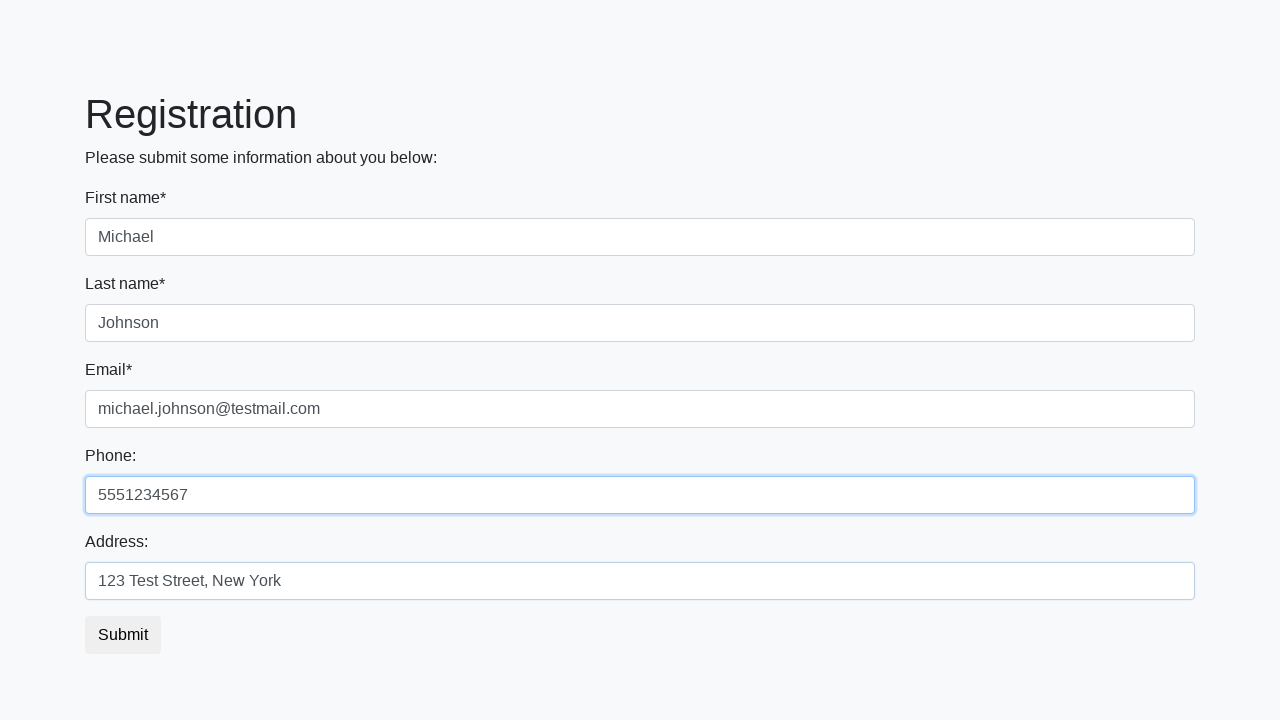

Clicked submit button to register at (123, 635) on button.btn
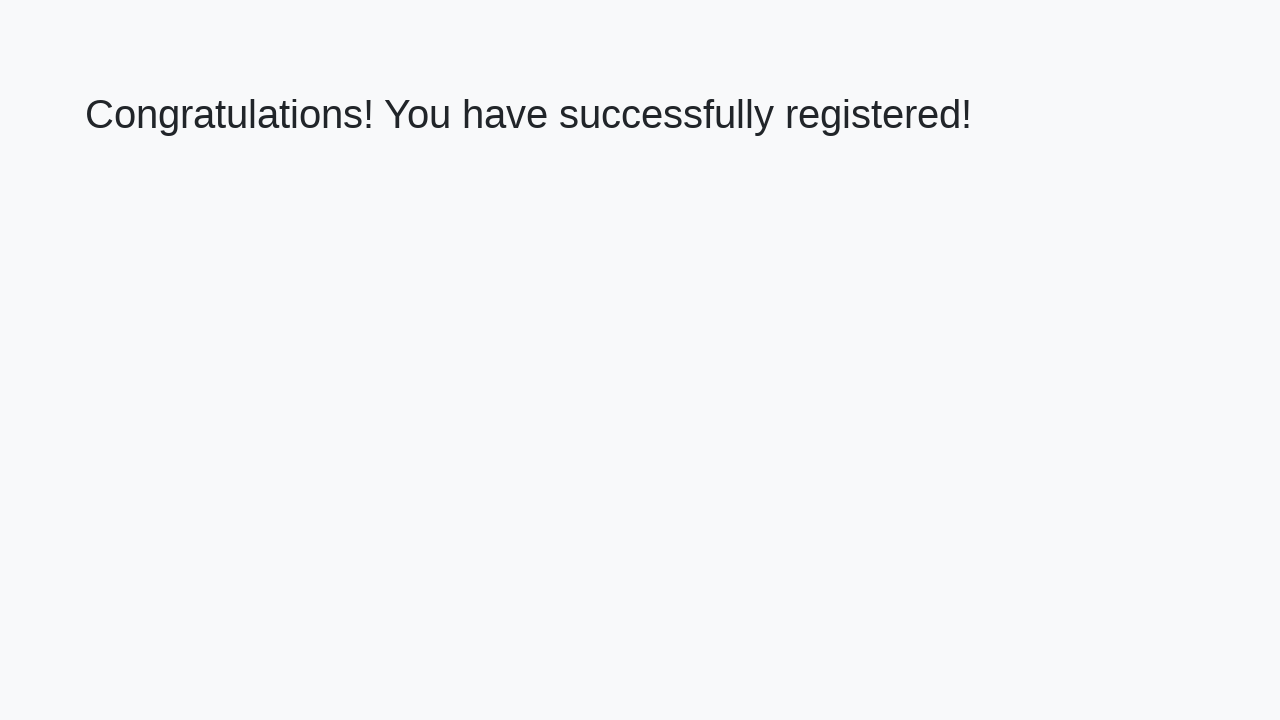

Registration successful - success message displayed
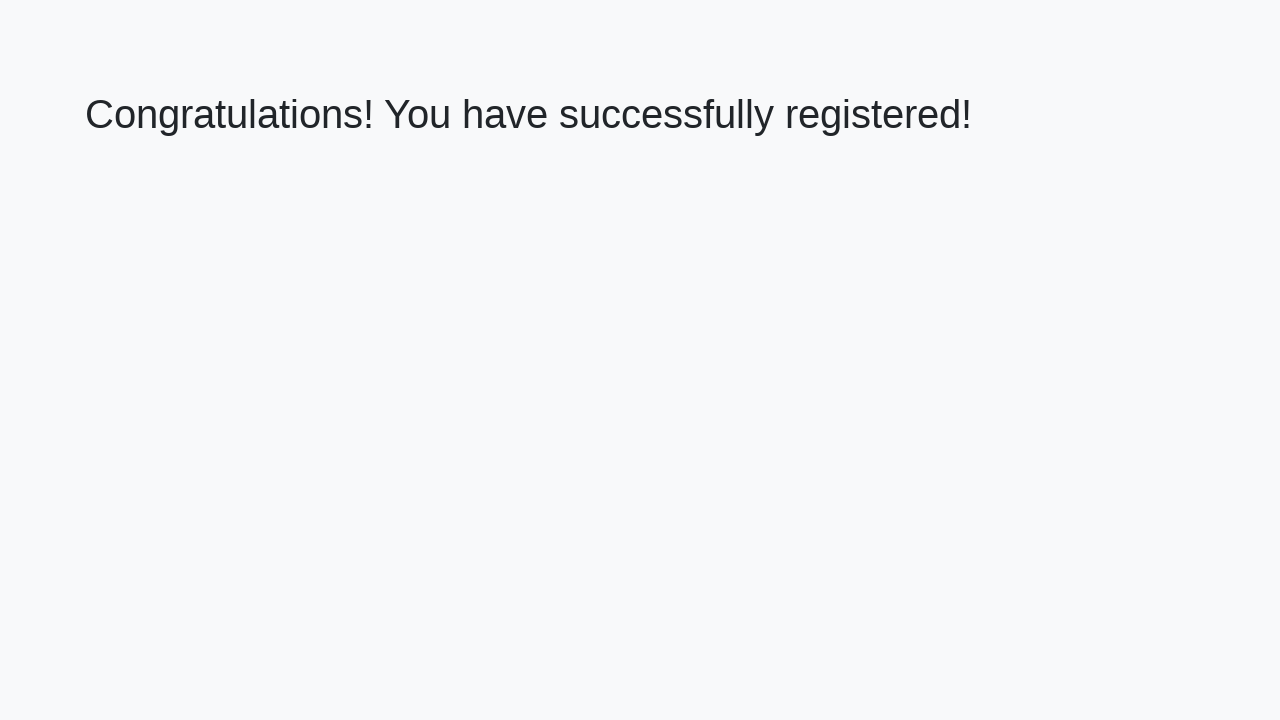

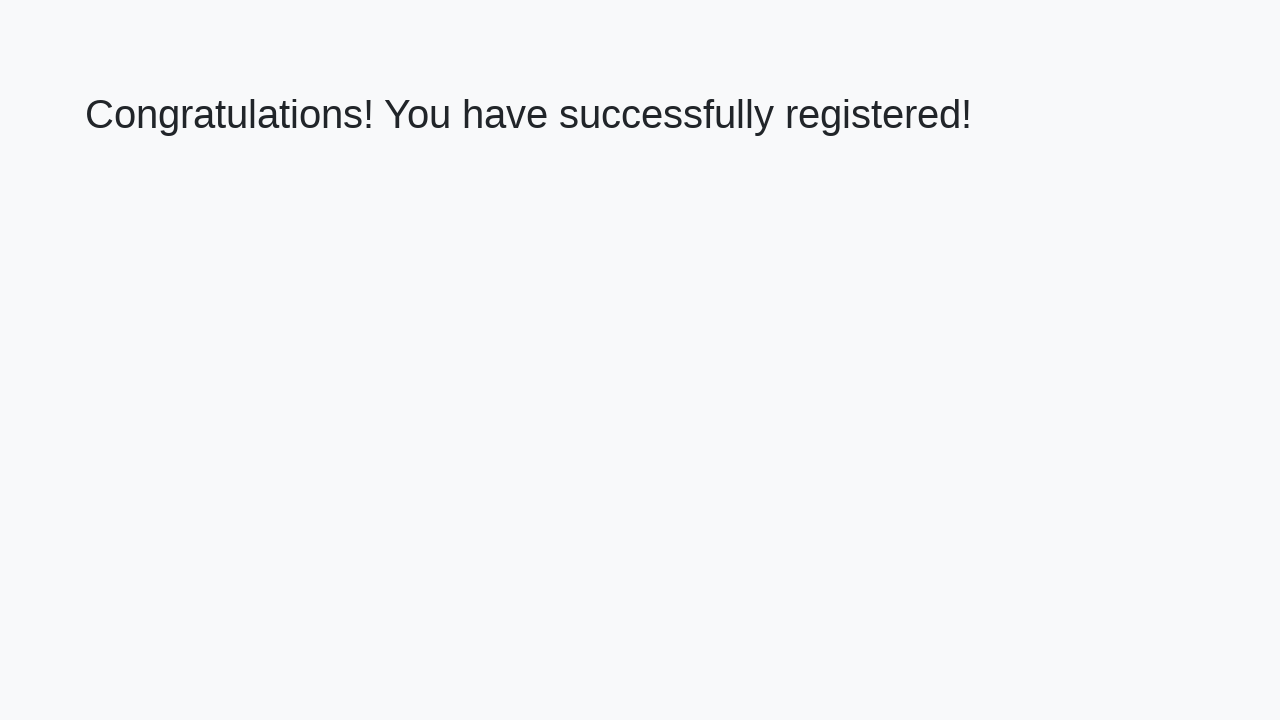